Tests checkbox functionality by finding and selecting the "milk" checkbox from a list of checkboxes on an HTML forms demo page

Starting URL: https://echoecho.com/htmlforms09.htm

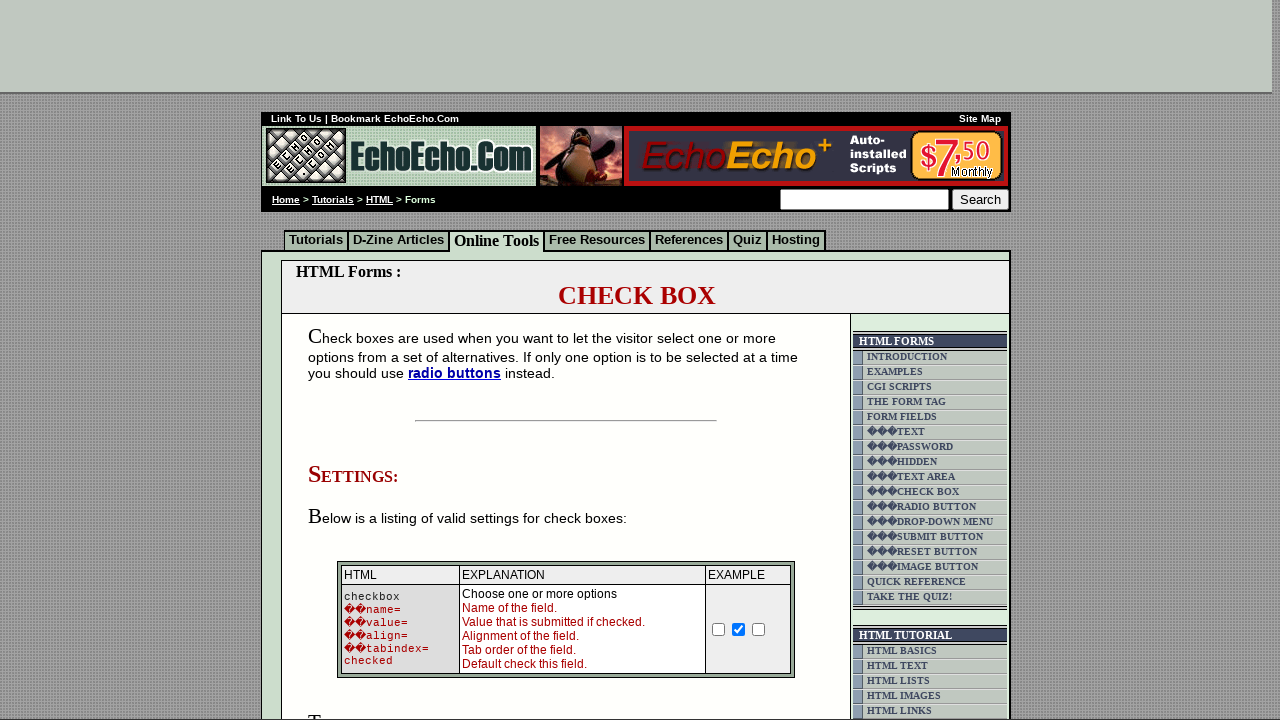

Located milk checkbox element
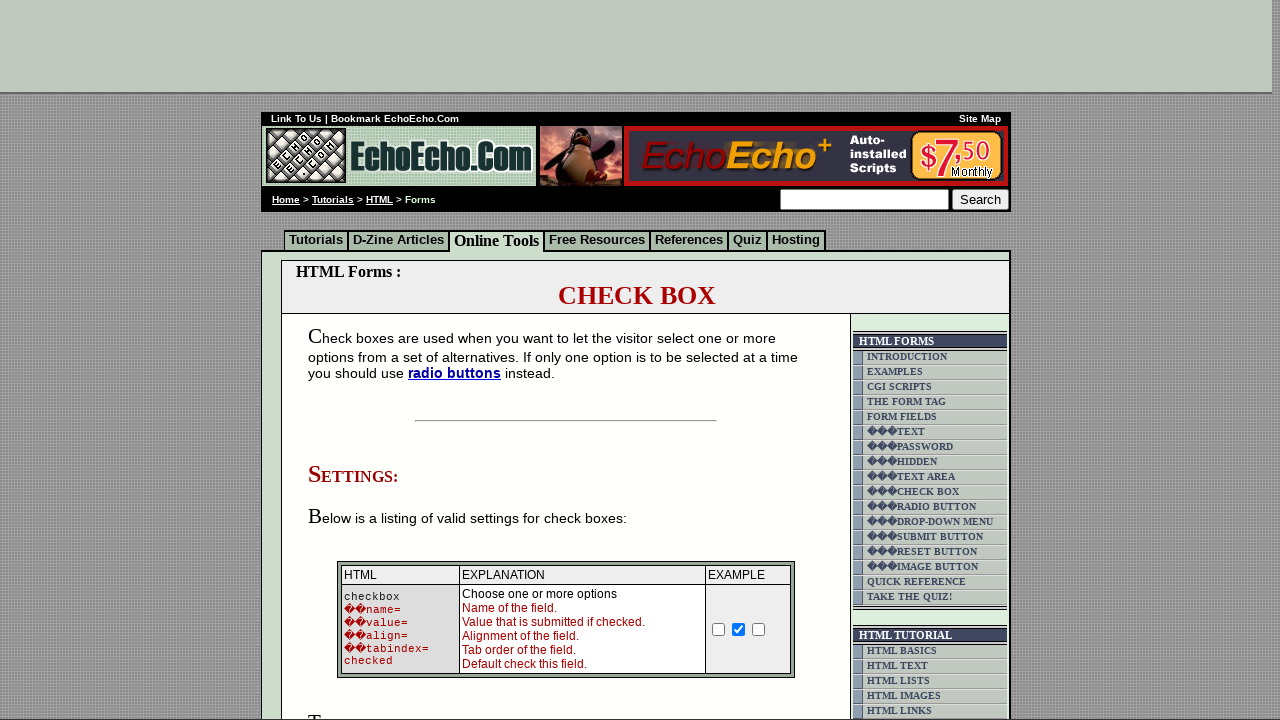

Verified milk checkbox exists on the page
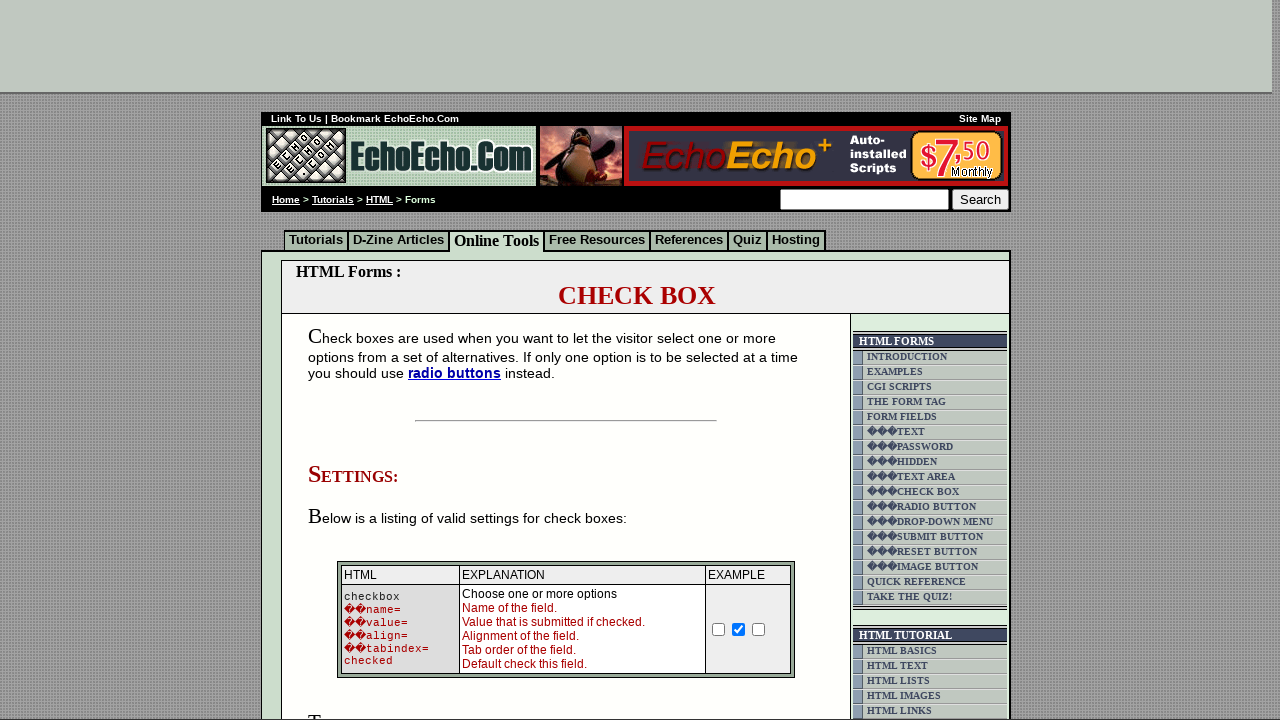

Confirmed milk checkbox is not checked
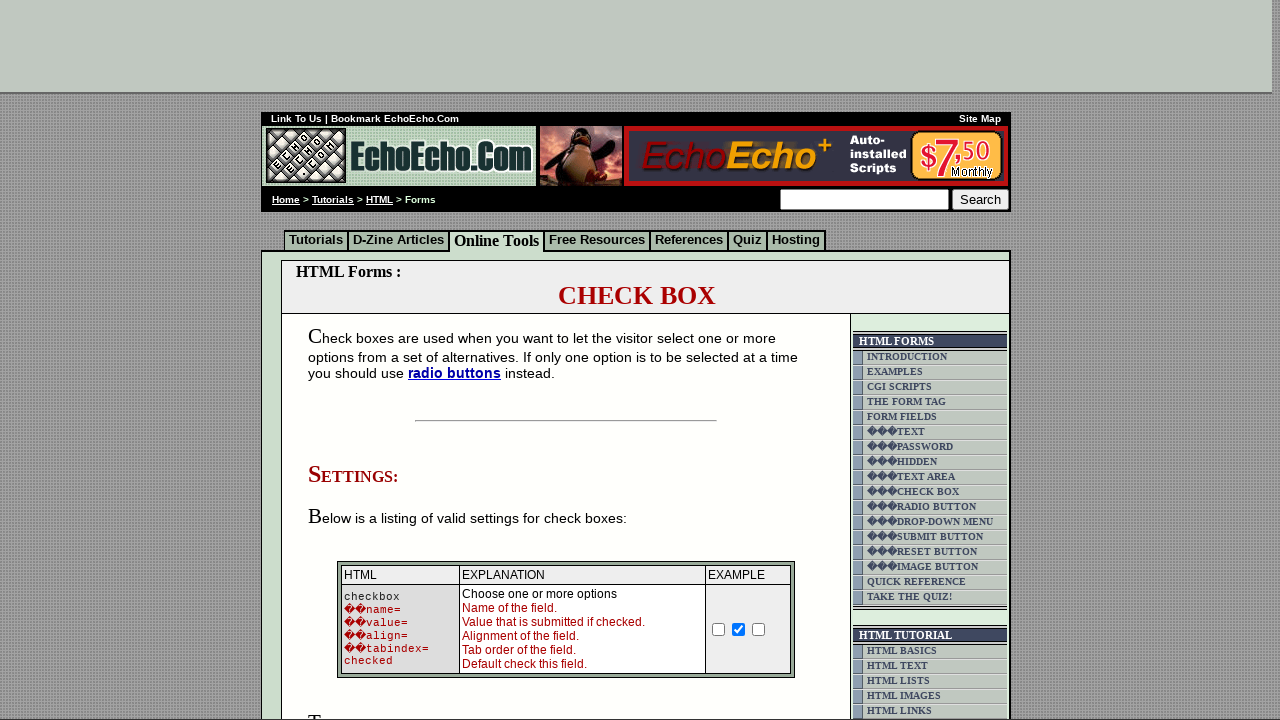

Clicked milk checkbox to select it at (354, 360) on td.table5 > input[value='milk' i]
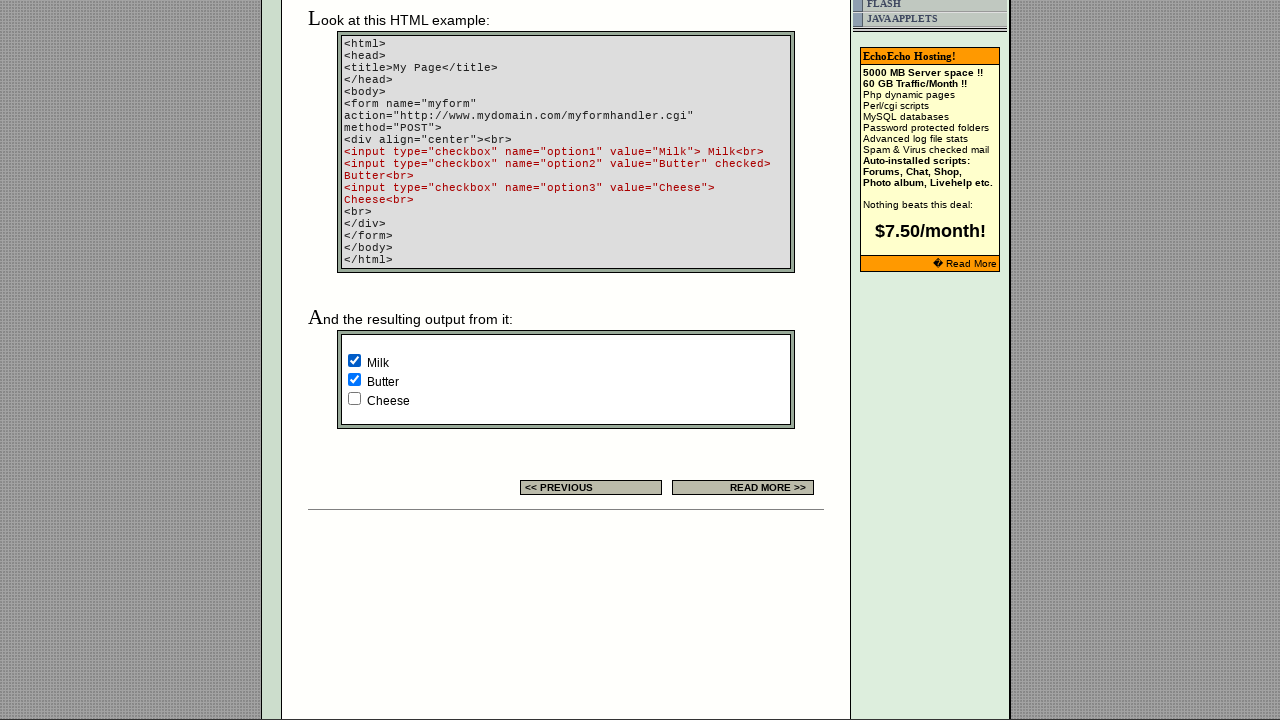

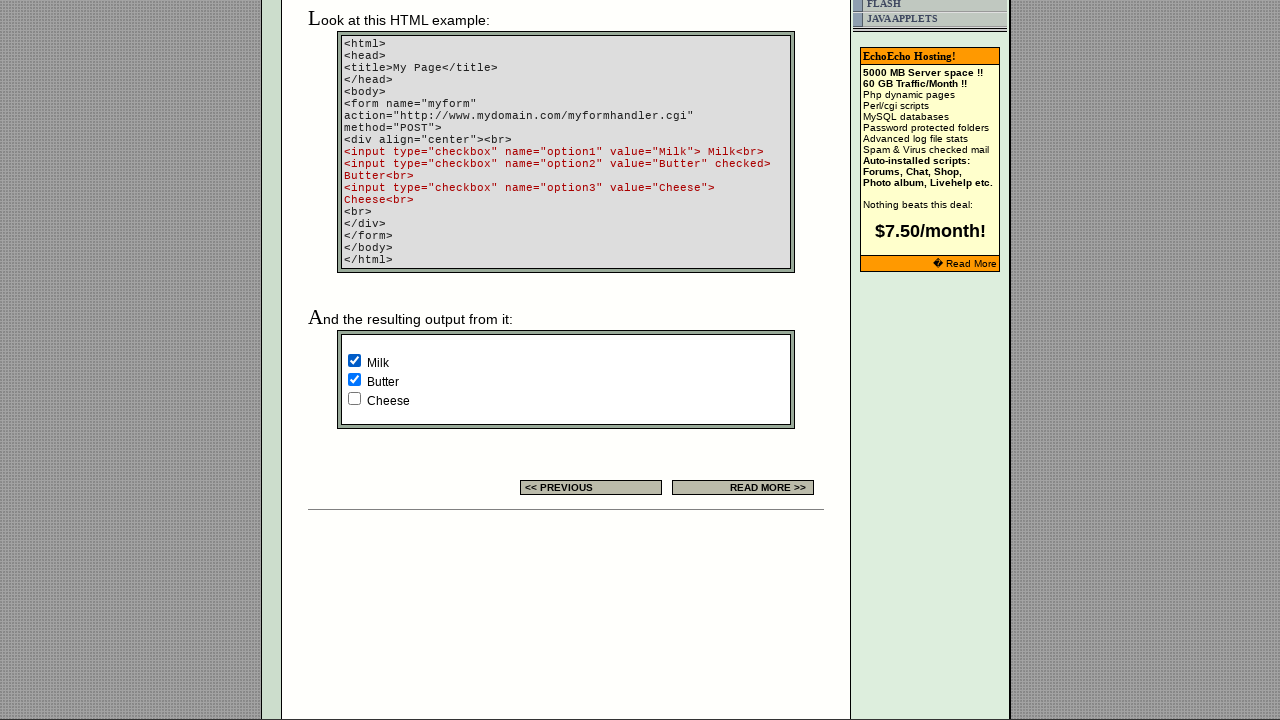